Navigates to a Selenium course content page and locates a heading element by its ID

Starting URL: http://greenstech.in/selenium-course-content.html

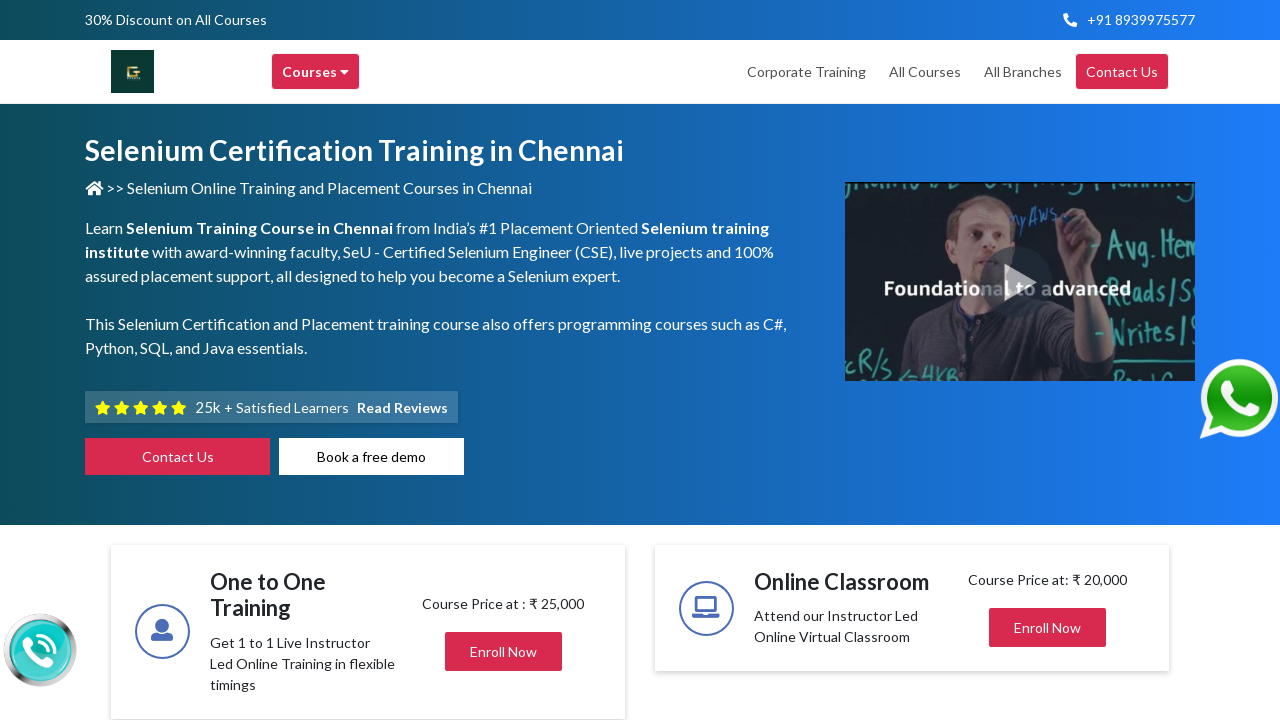

Waited for heading element with id 'heading20' to be visible
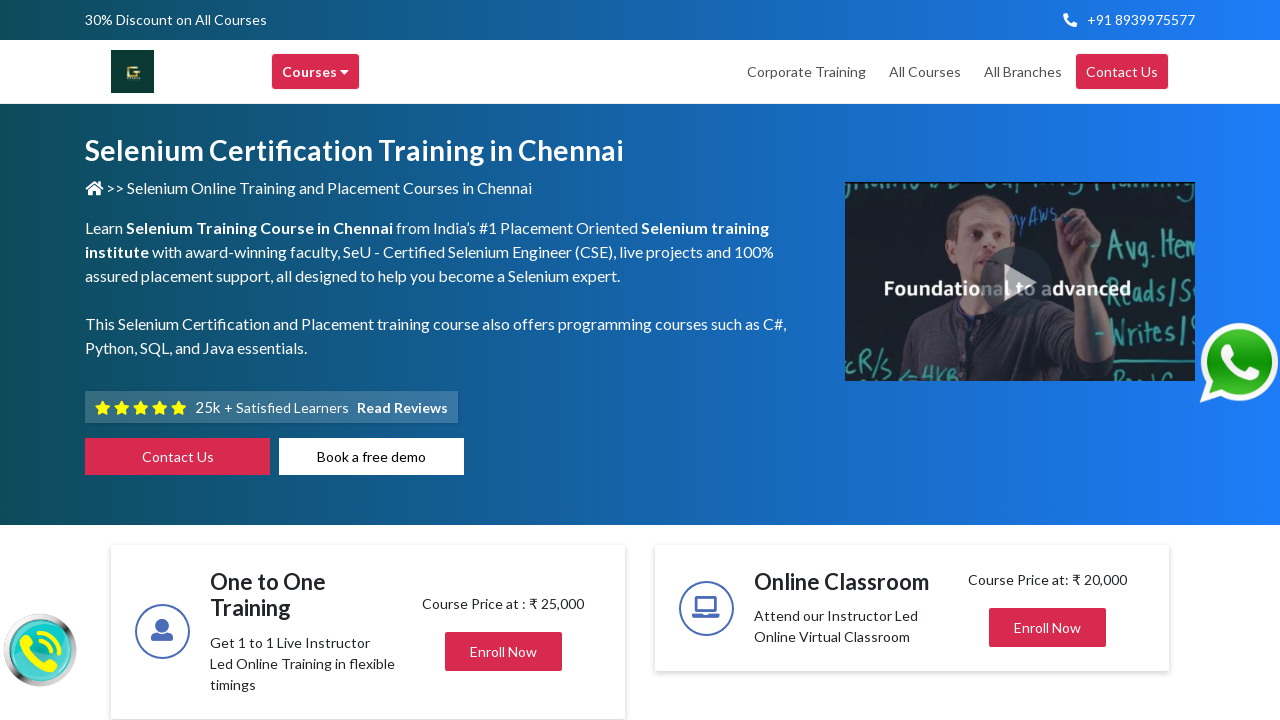

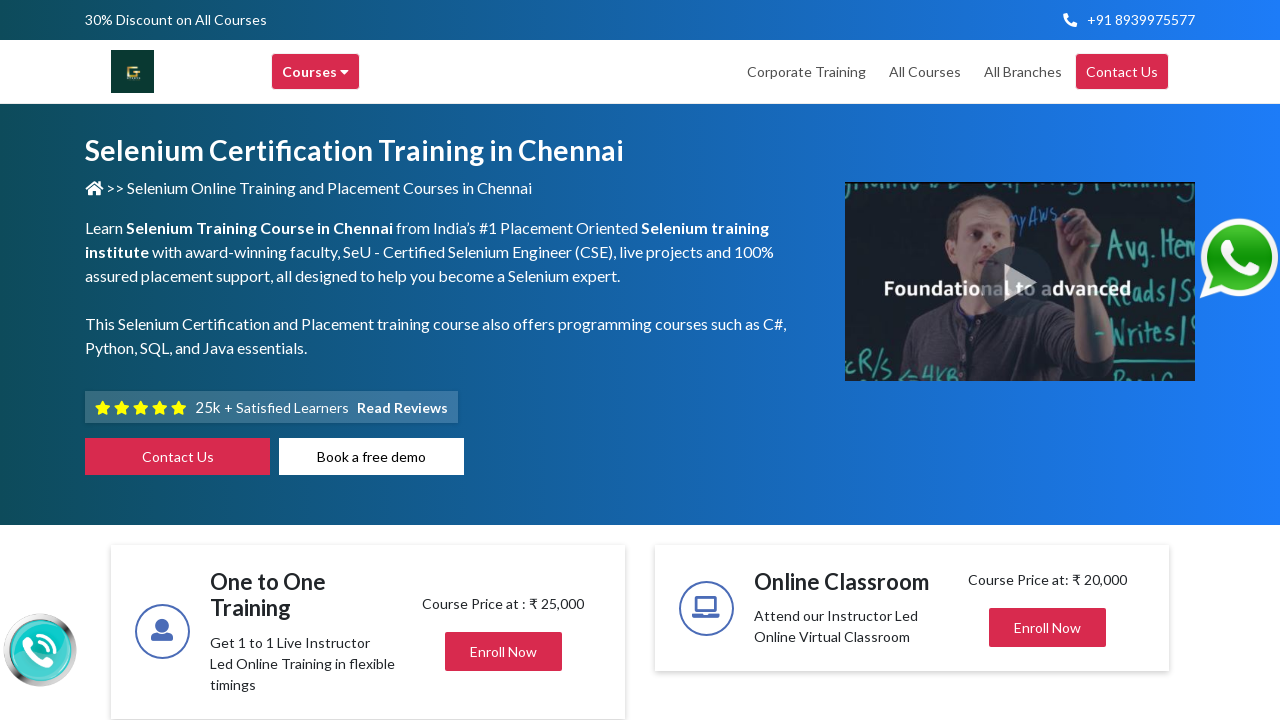